Tests double-click functionality by double-clicking a button and verifying the displayed message

Starting URL: https://demoqa.com/buttons

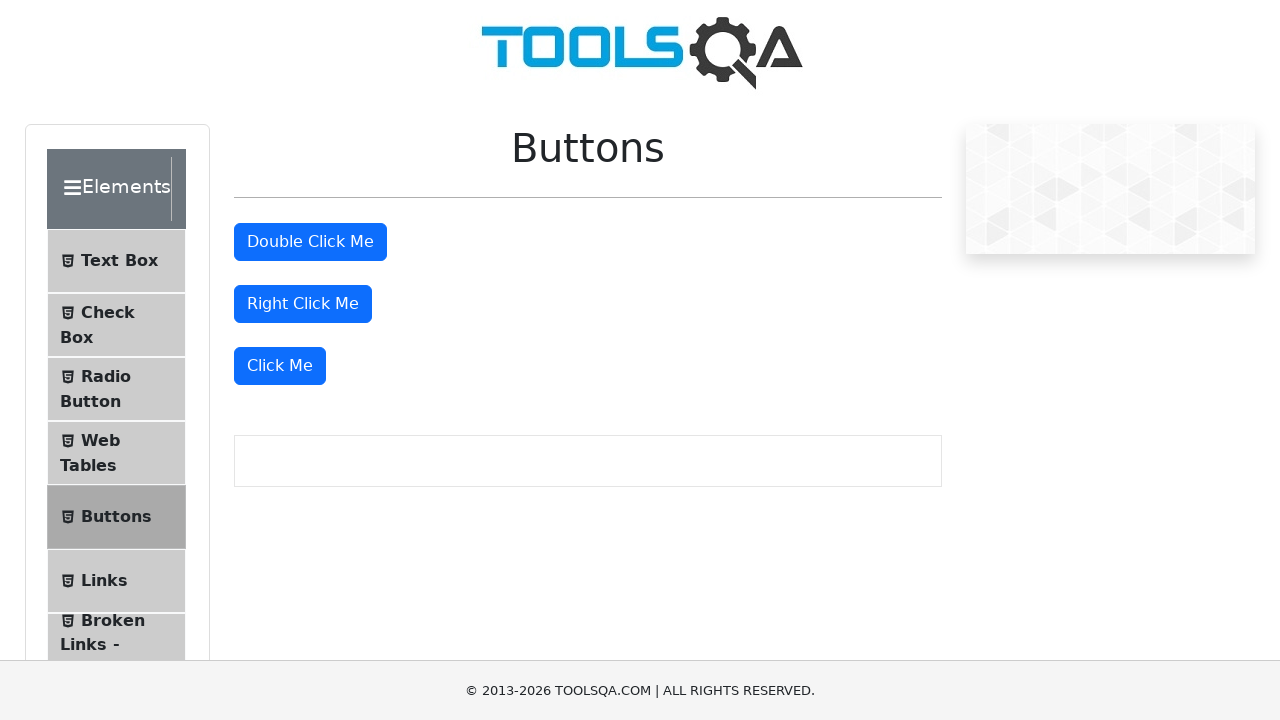

Double-clicked the 'Double Click Me' button at (310, 242) on xpath=//button[text()='Double Click Me']
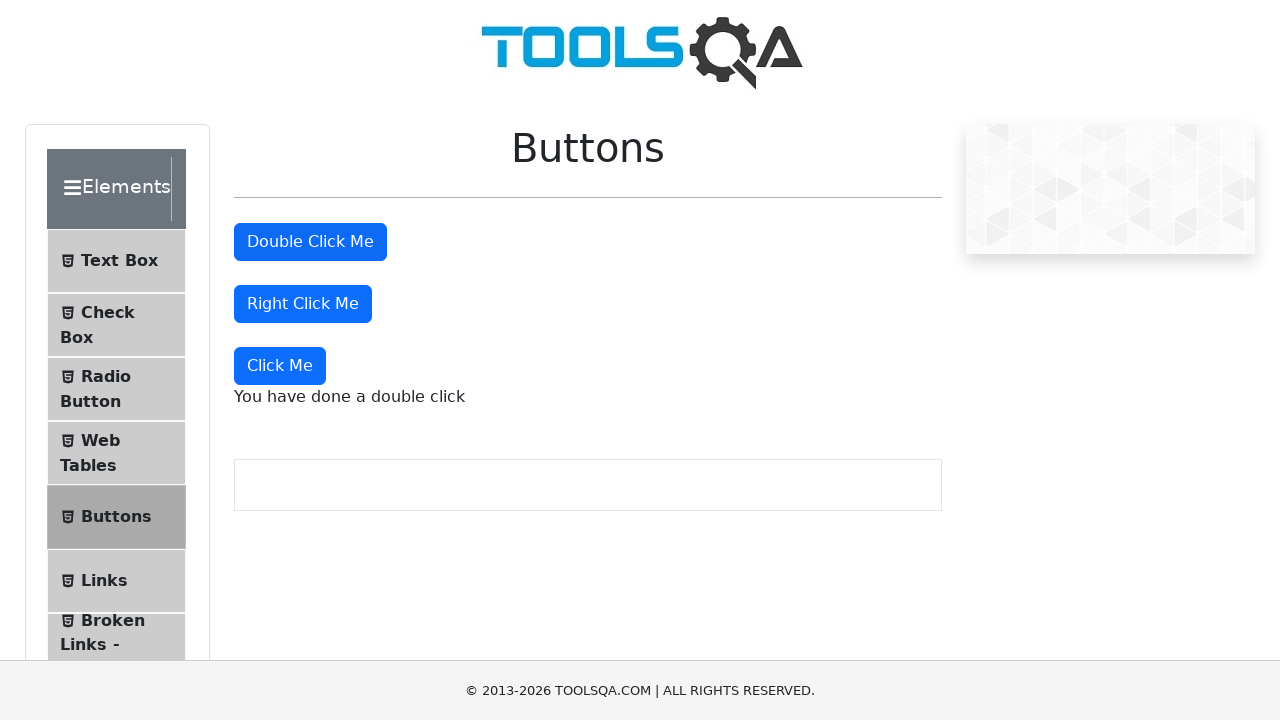

Waited for double-click message element to appear
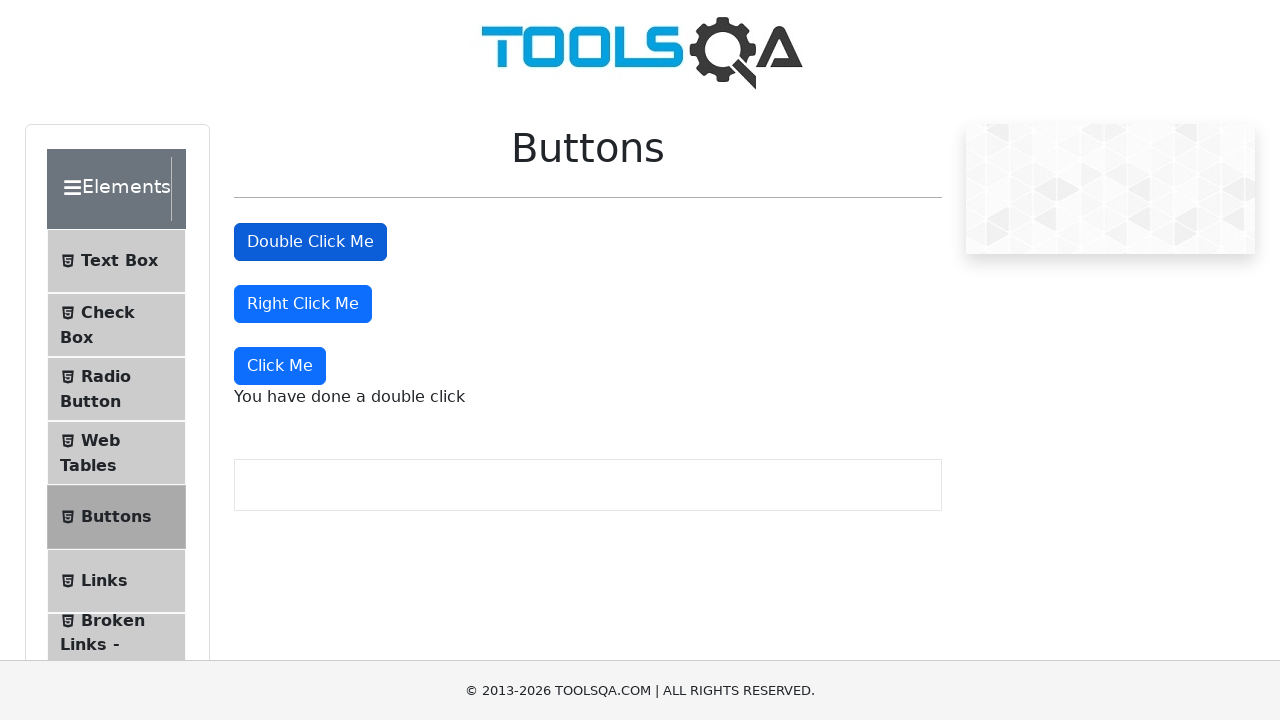

Retrieved text content from double-click message element
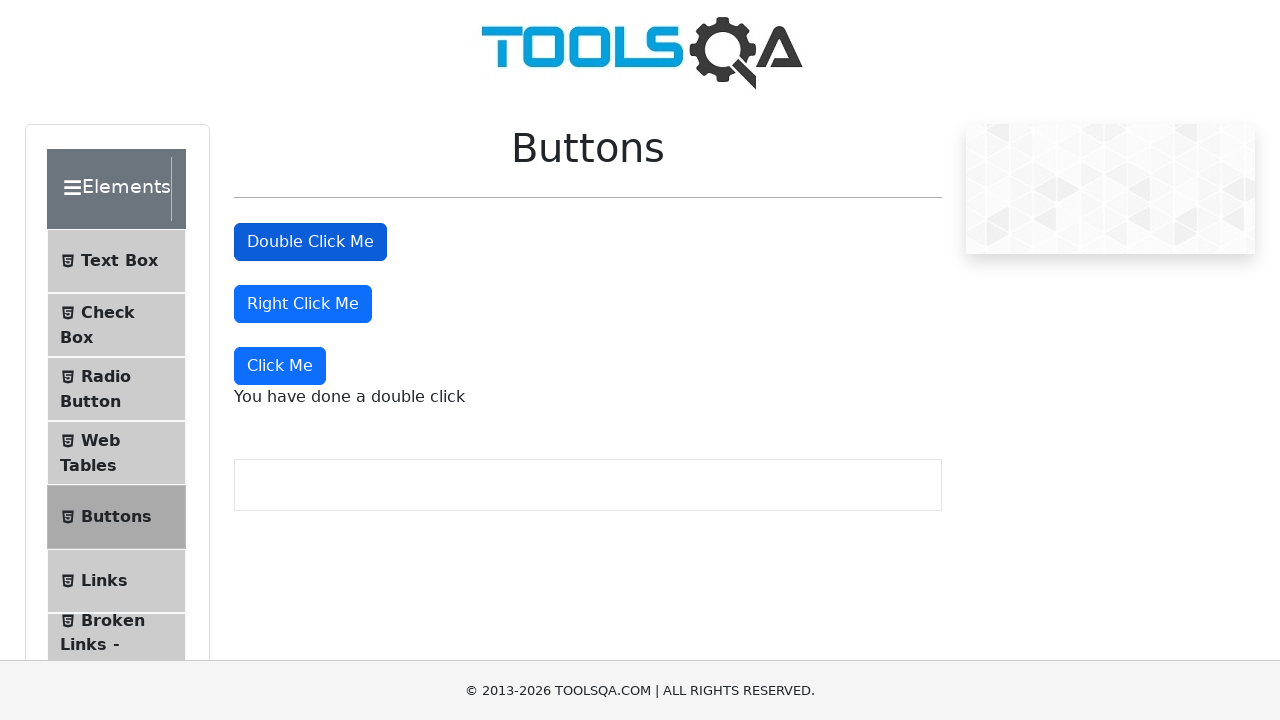

Verified message text equals 'You have done a double click'
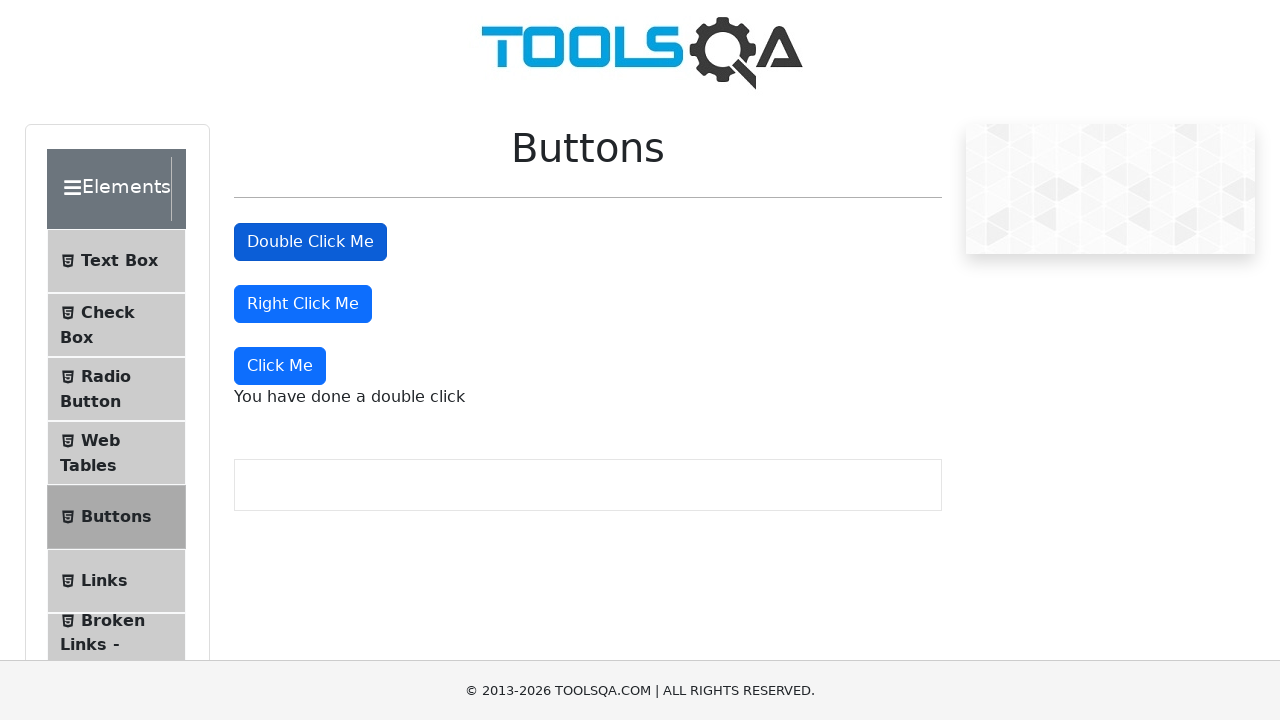

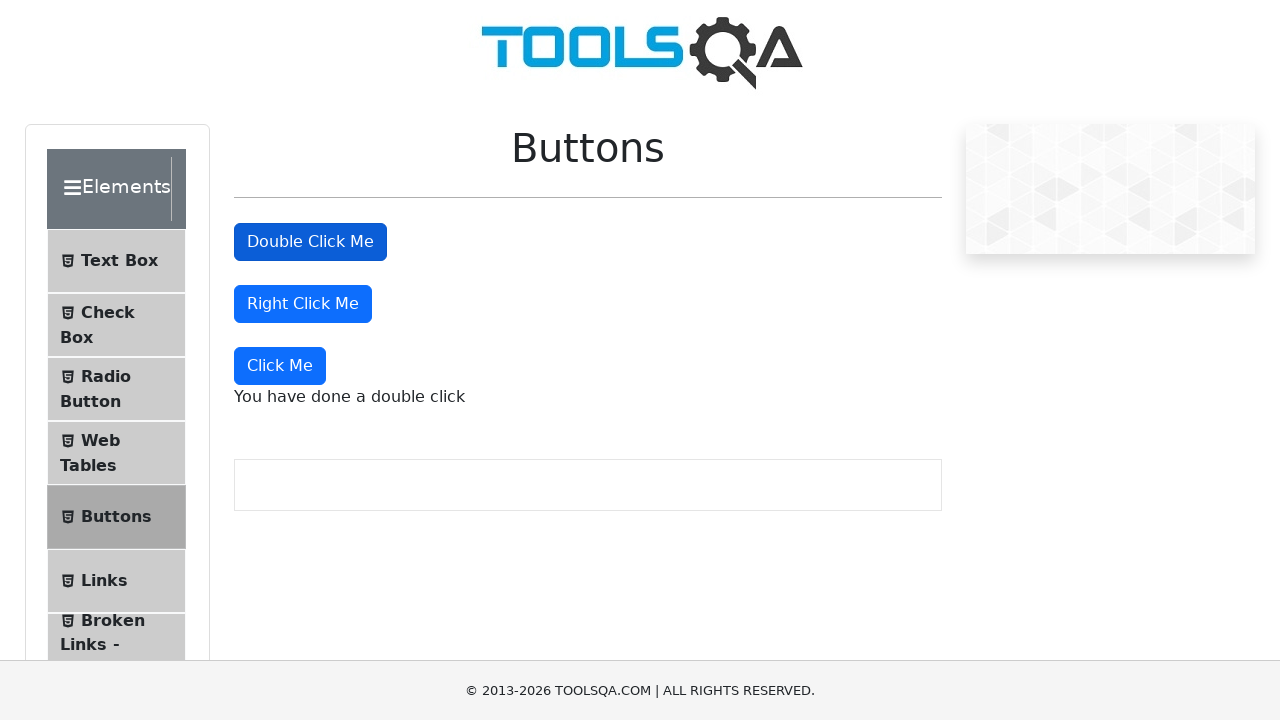